Tests checkbox functionality by selecting the blue checkbox and verifying the red checkbox is not selected

Starting URL: https://automationintesting.com/selenium/testpage/

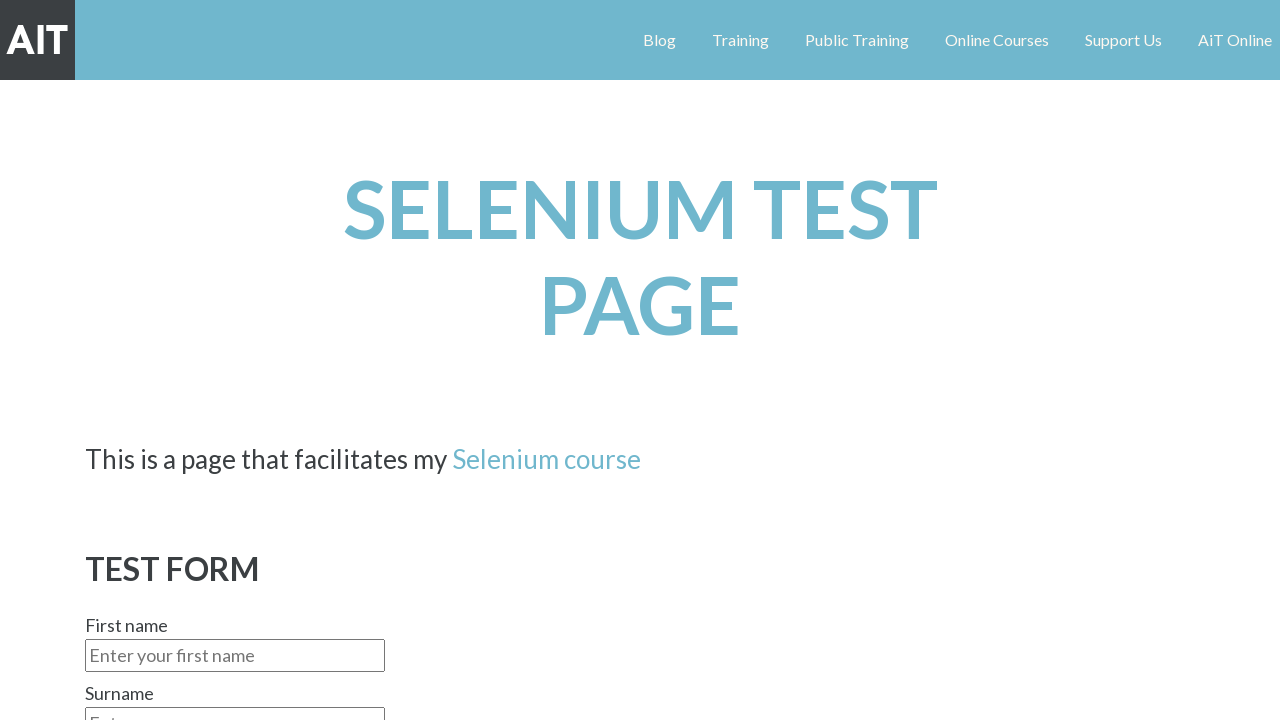

Clicked the red checkbox at (92, 361) on #red
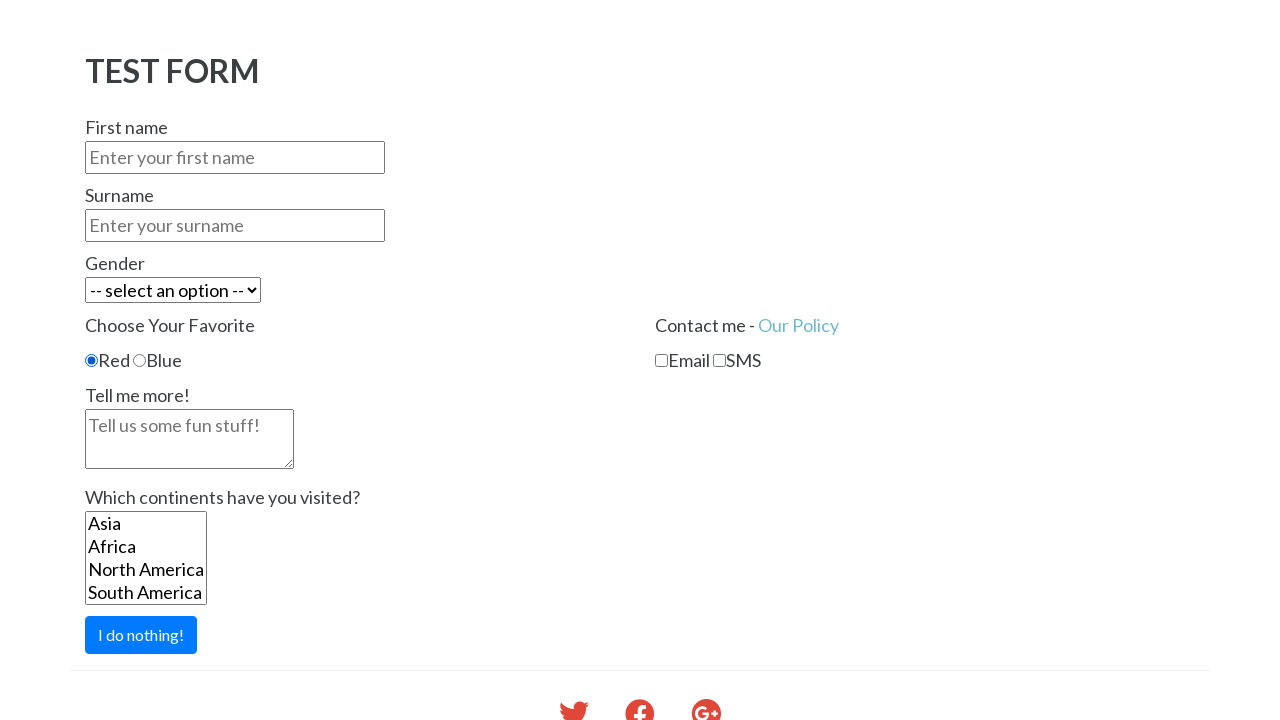

Clicked the blue checkbox at (140, 361) on #blue
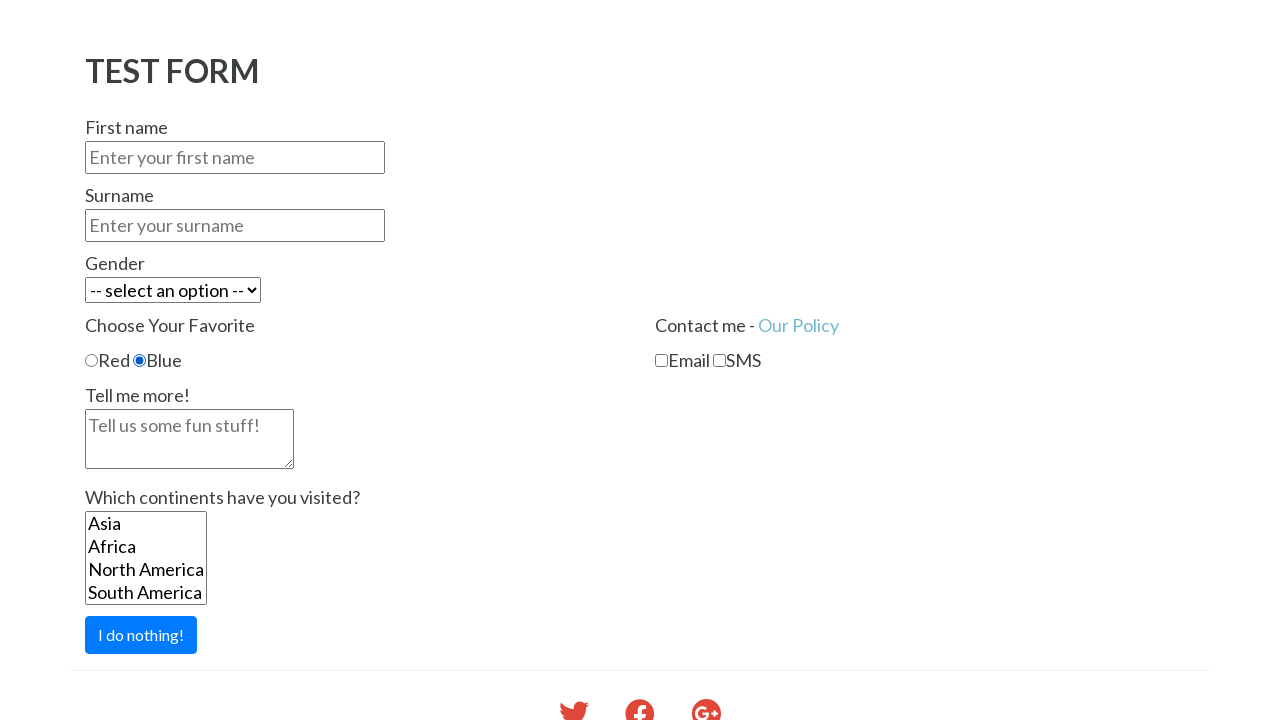

Verified blue checkbox is selected
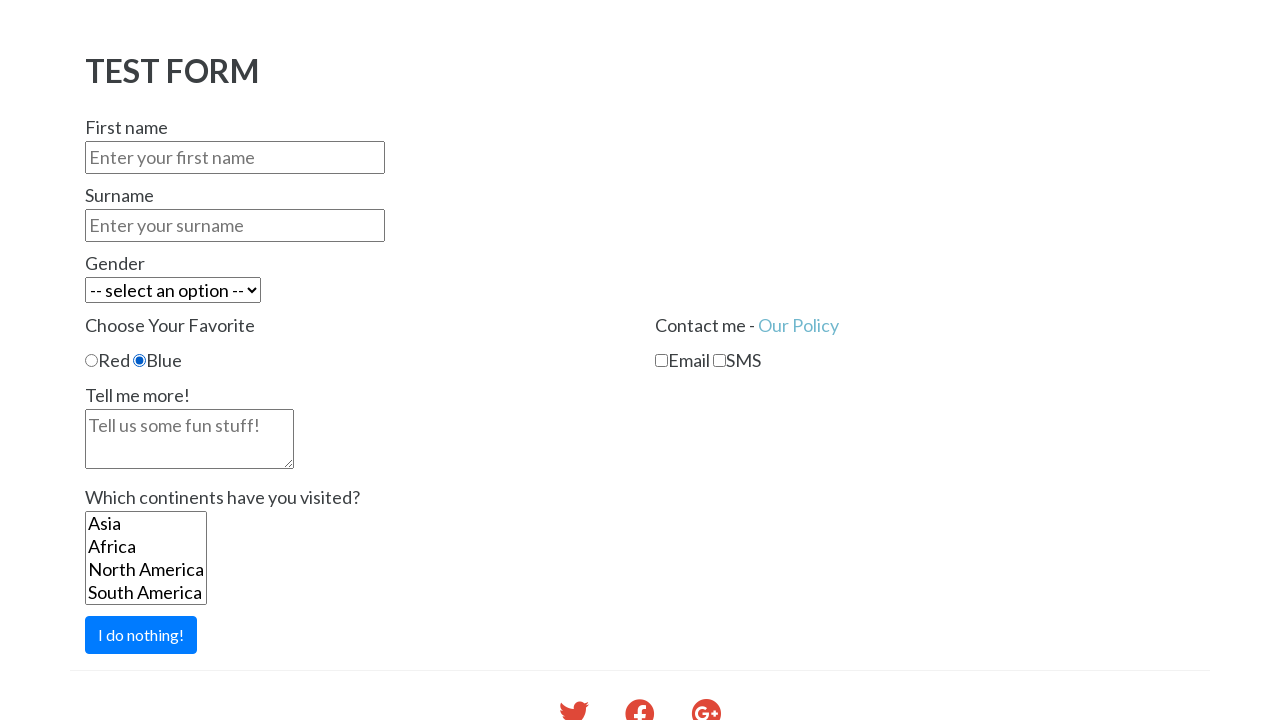

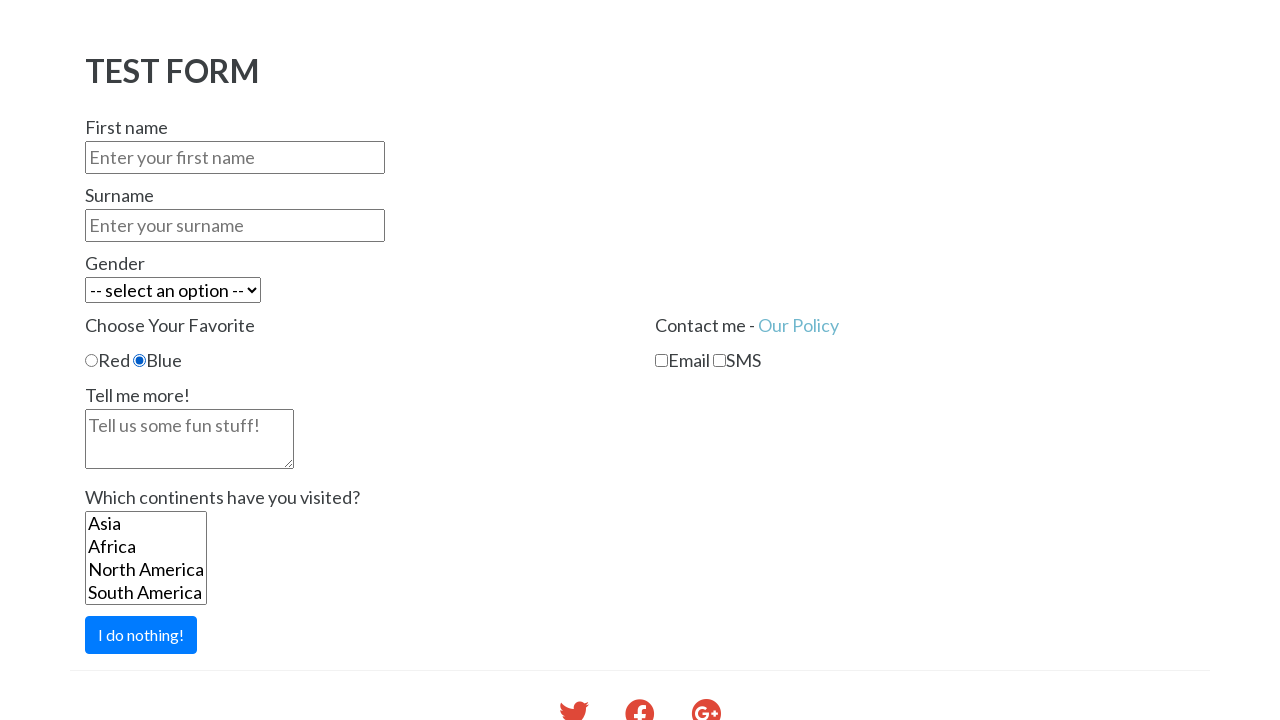